Tests calculator addition functionality by entering a negative number -234234 + 345345 and verifying the result

Starting URL: https://www.calculator.net/

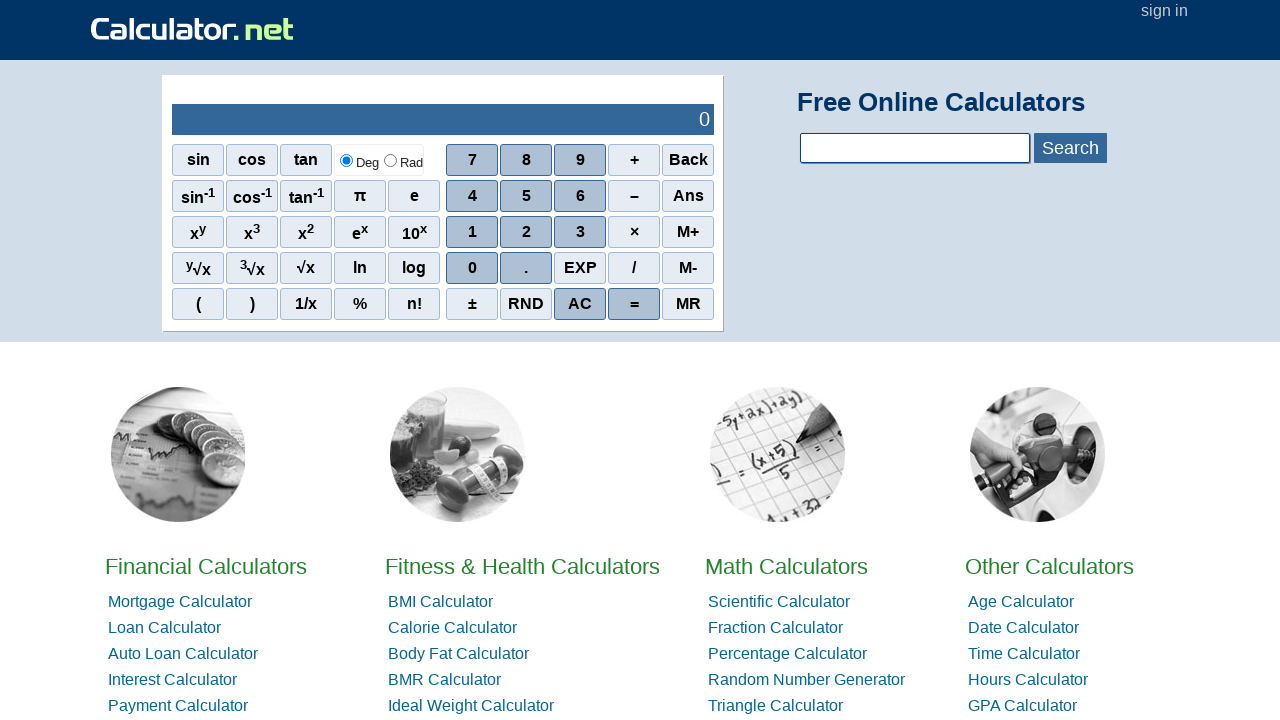

Clicked minus sign to start entering negative number at (634, 196) on xpath=//span[text()='–']
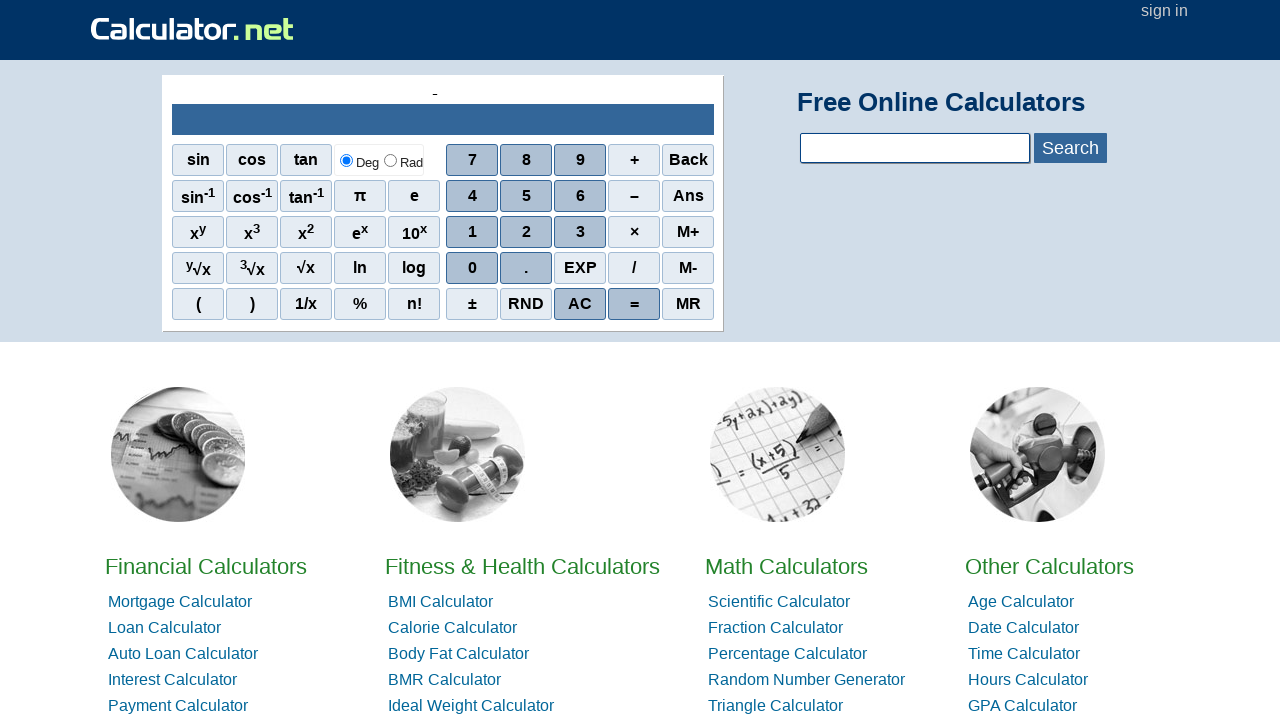

Clicked digit 2 (first digit of 234234) at (526, 232) on xpath=//span[text()='2']
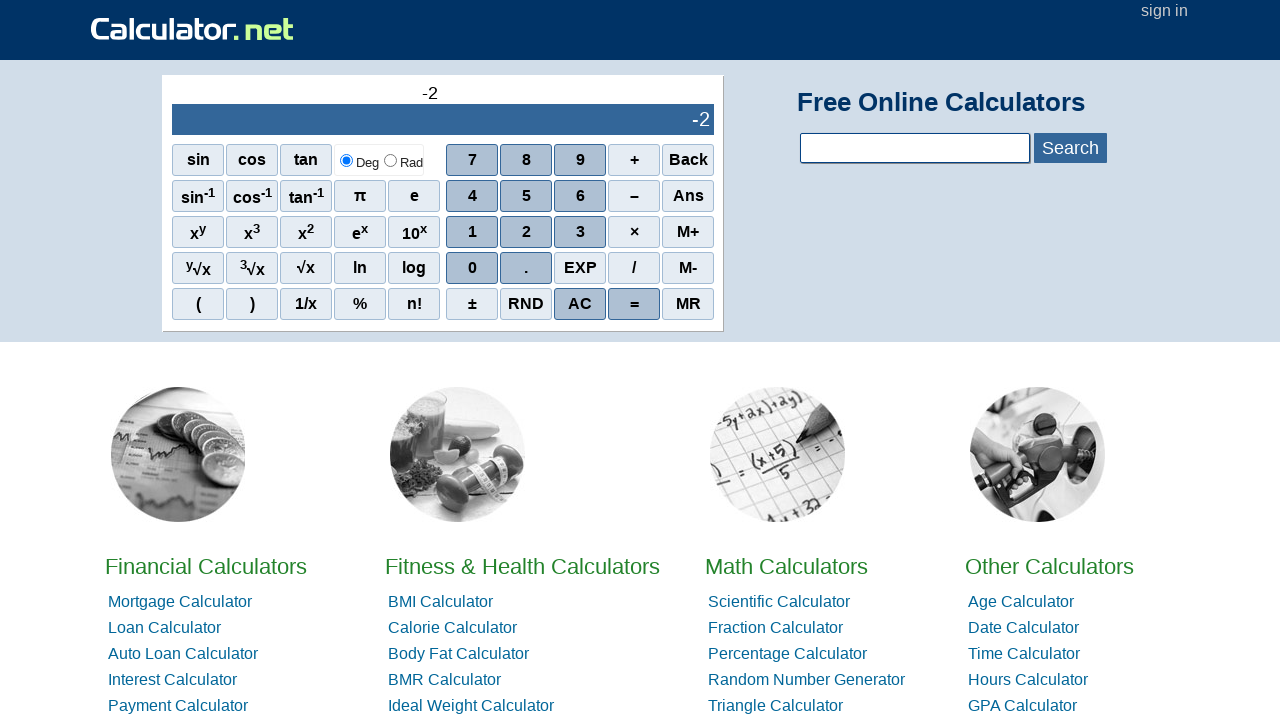

Clicked digit 3 (second digit of 234234) at (580, 232) on xpath=//span[text()='3']
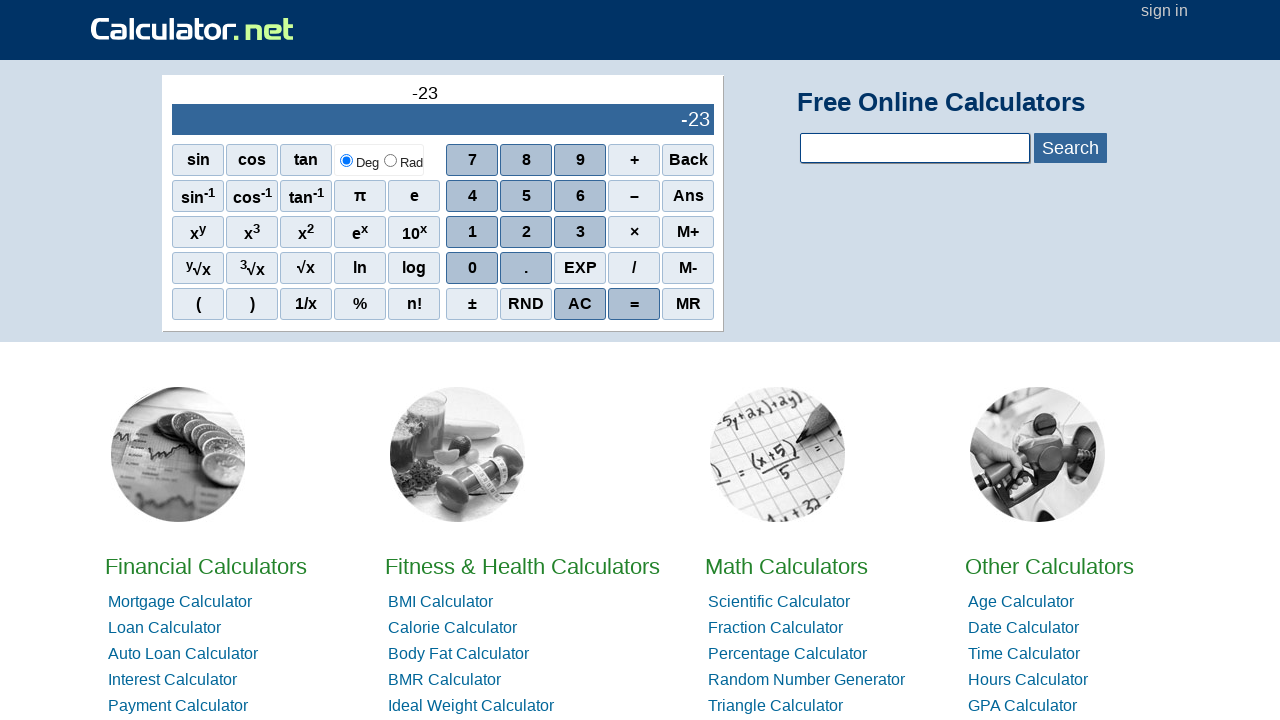

Clicked digit 4 (third digit of 234234) at (472, 196) on xpath=//span[text()='4']
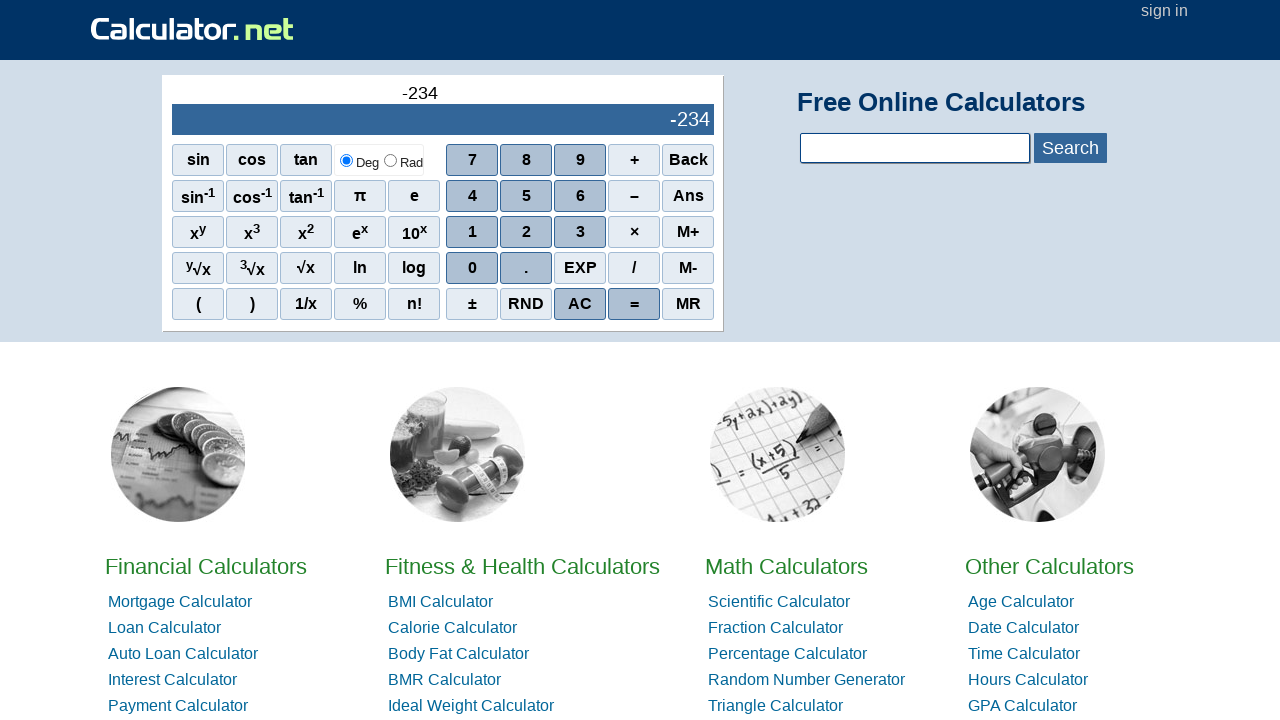

Clicked digit 2 (fourth digit of 234234) at (526, 232) on xpath=//span[text()='2']
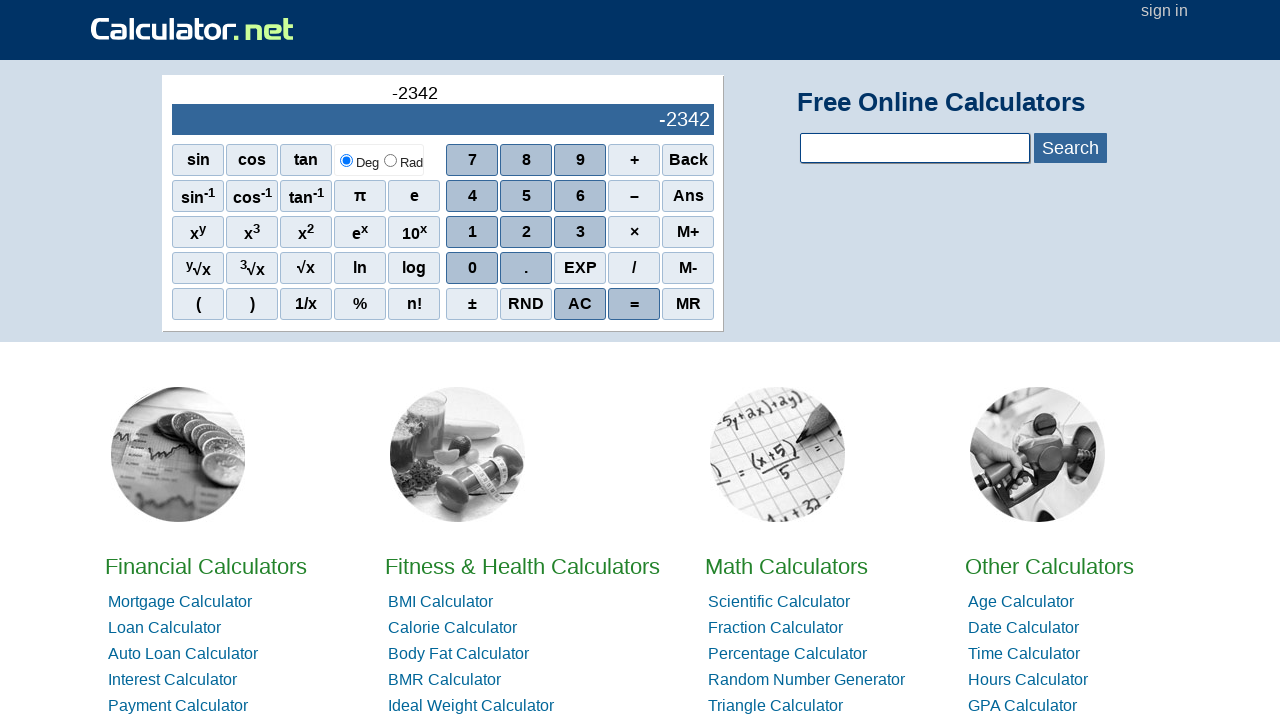

Clicked digit 3 (fifth digit of 234234) at (580, 232) on xpath=//span[text()='3']
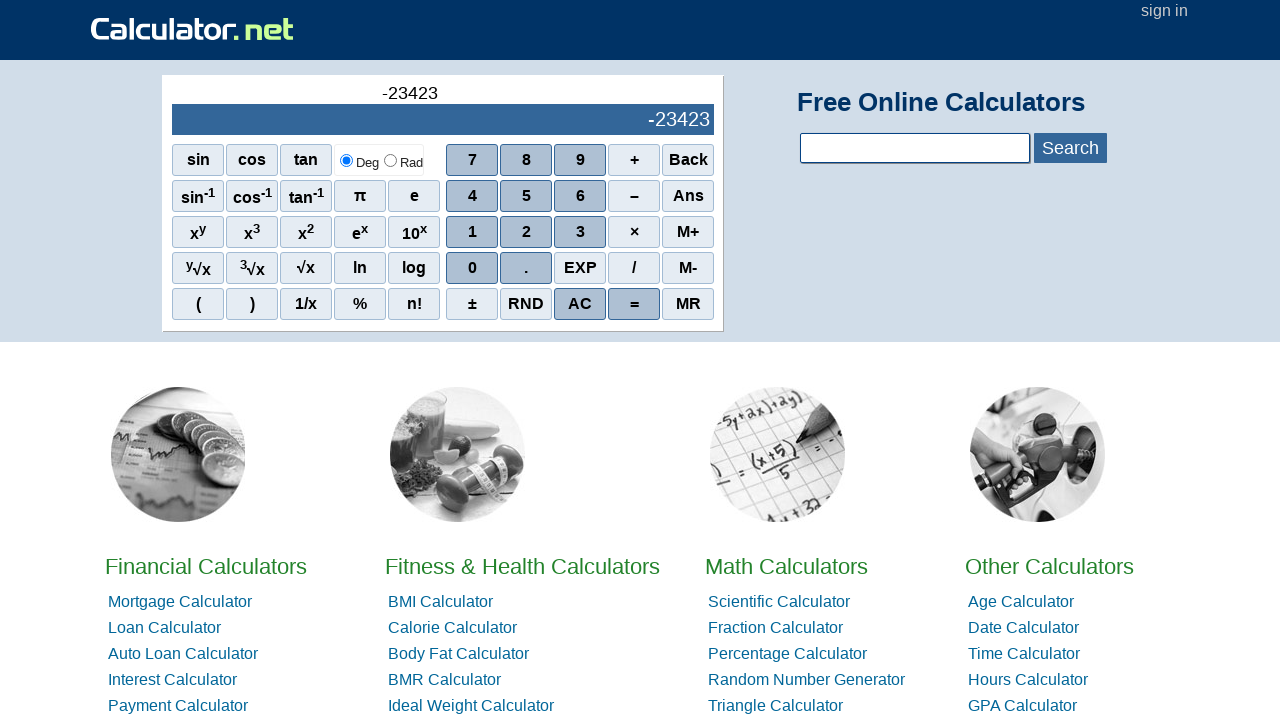

Clicked digit 4 (sixth digit of 234234) at (472, 196) on xpath=//span[text()='4']
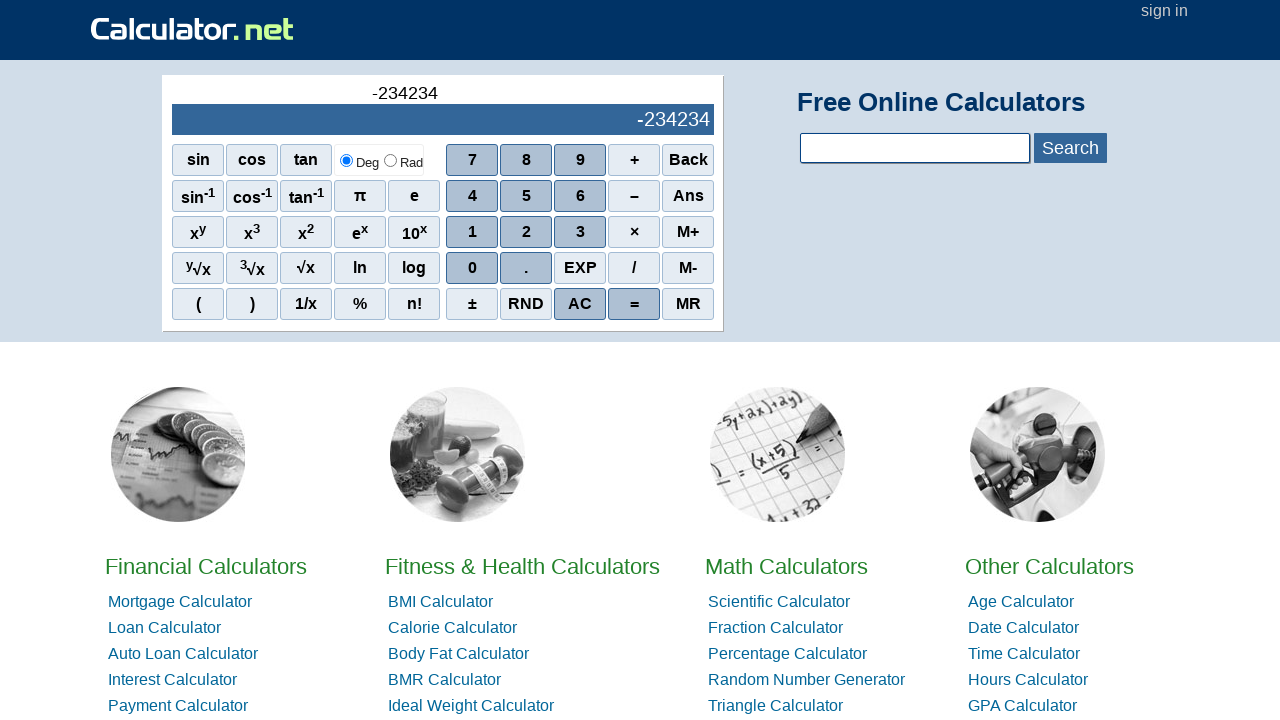

Clicked addition operator to add second number at (634, 160) on xpath=//span[text()='+']
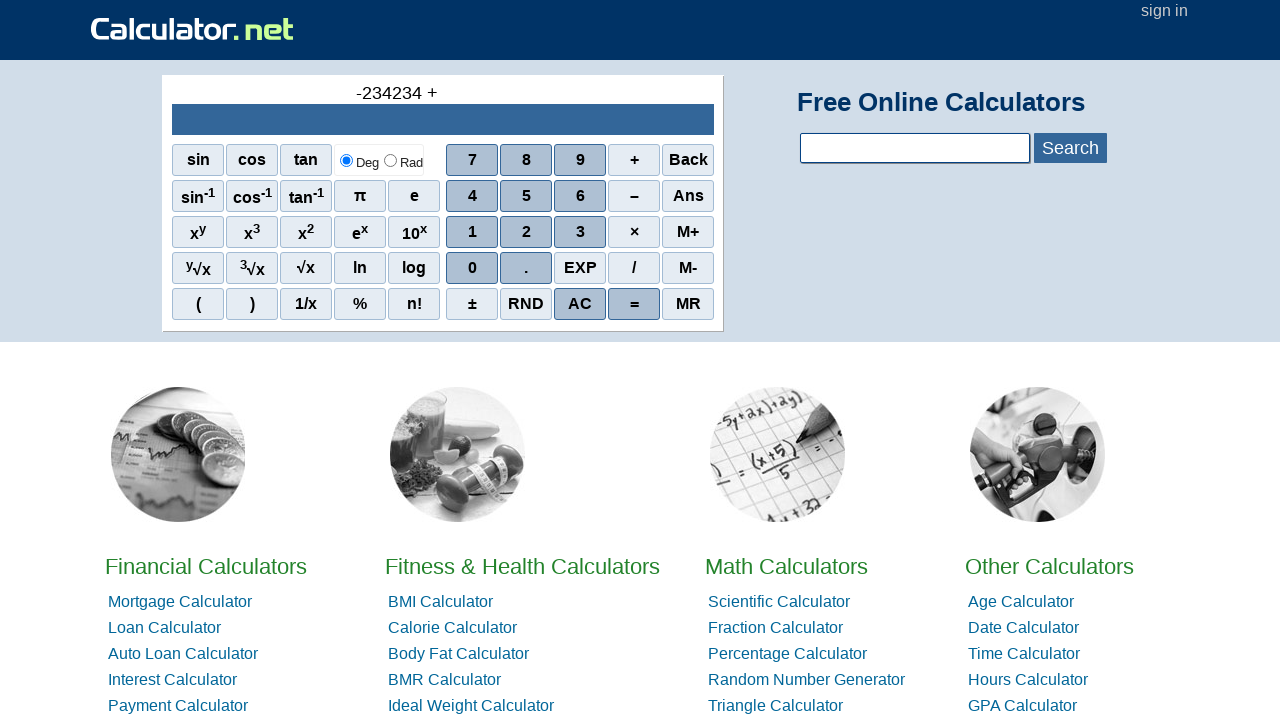

Clicked digit 3 (first digit of 345345) at (580, 232) on xpath=//span[text()='3']
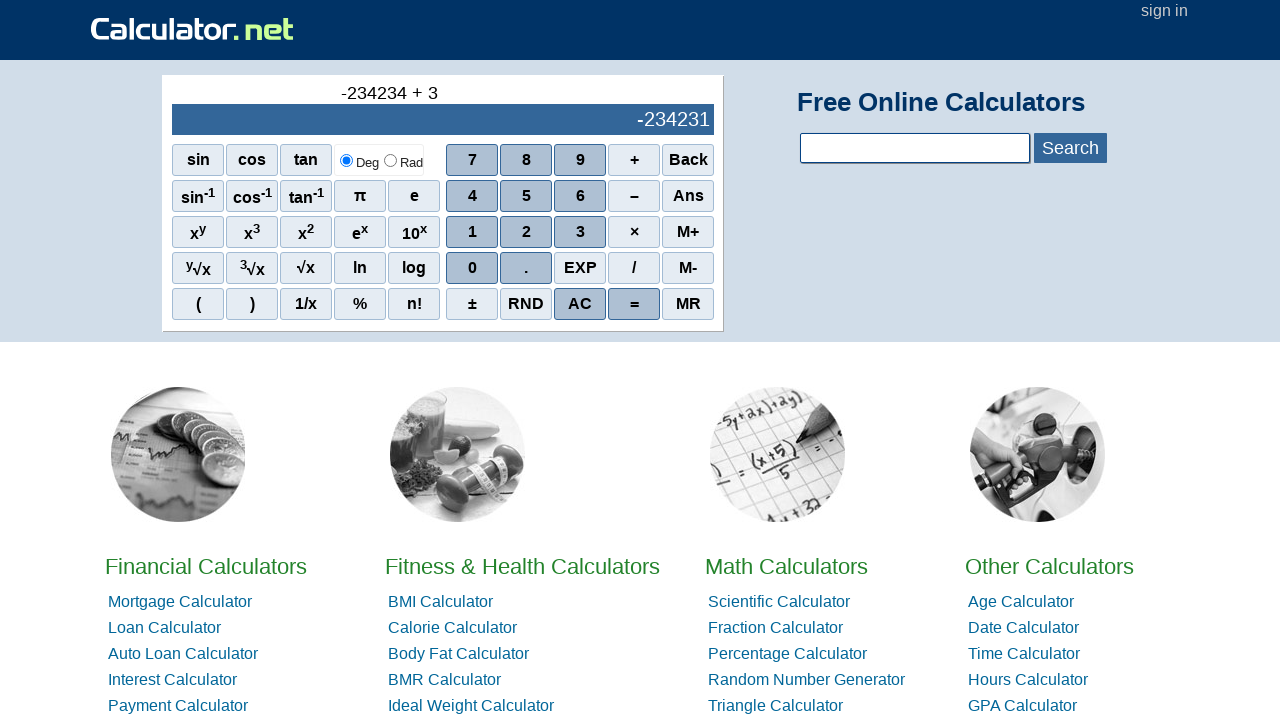

Clicked digit 4 (second digit of 345345) at (472, 196) on xpath=//span[text()='4']
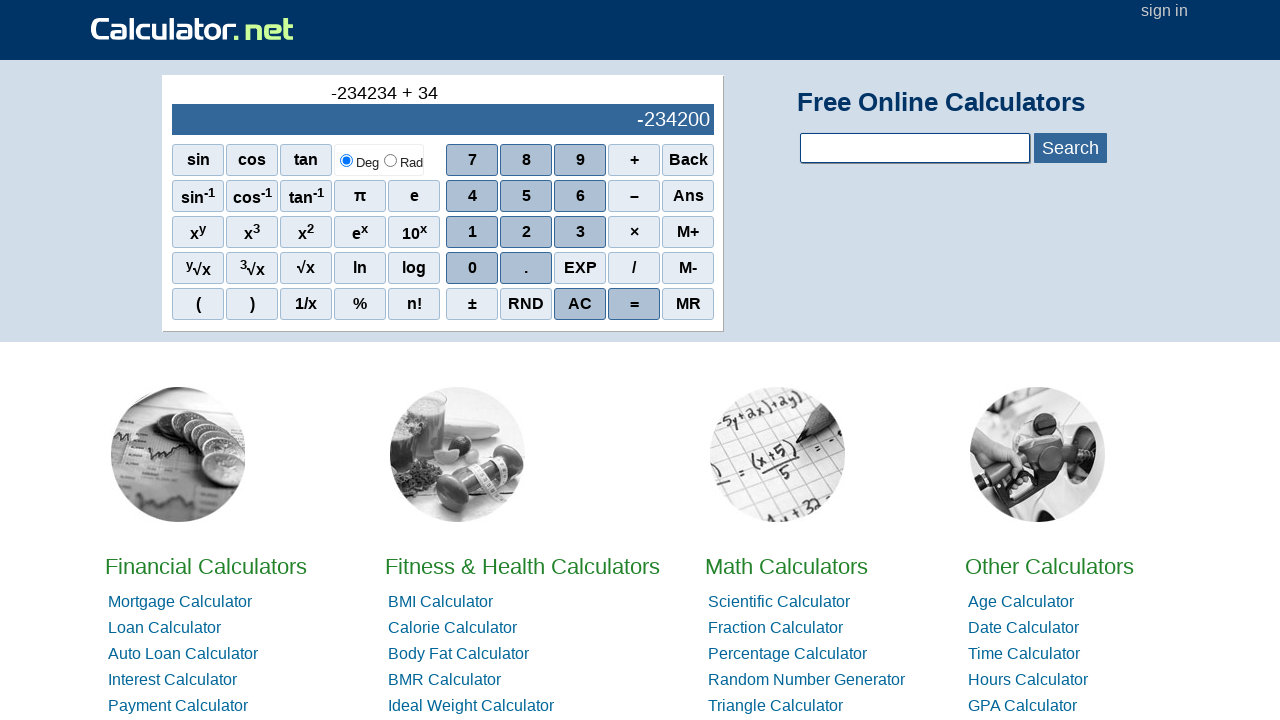

Clicked digit 5 (third digit of 345345) at (526, 196) on xpath=//span[text()='5']
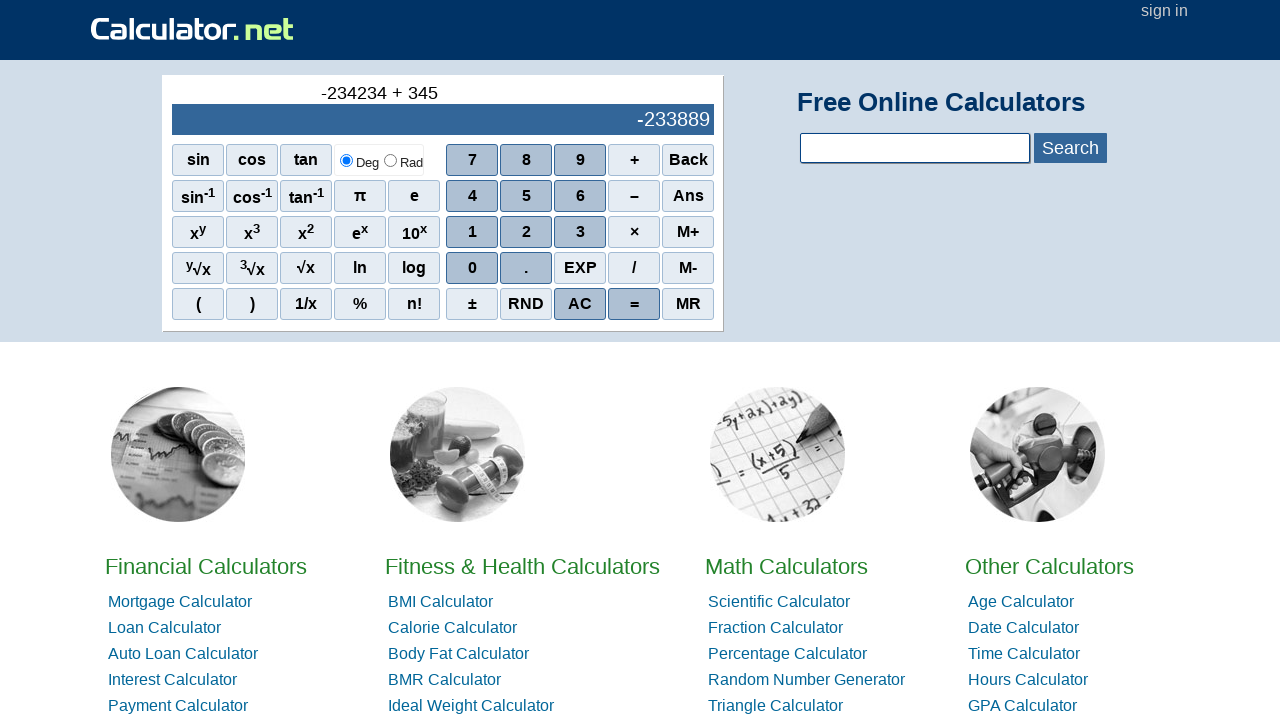

Clicked digit 3 (fourth digit of 345345) at (580, 232) on xpath=//span[text()='3']
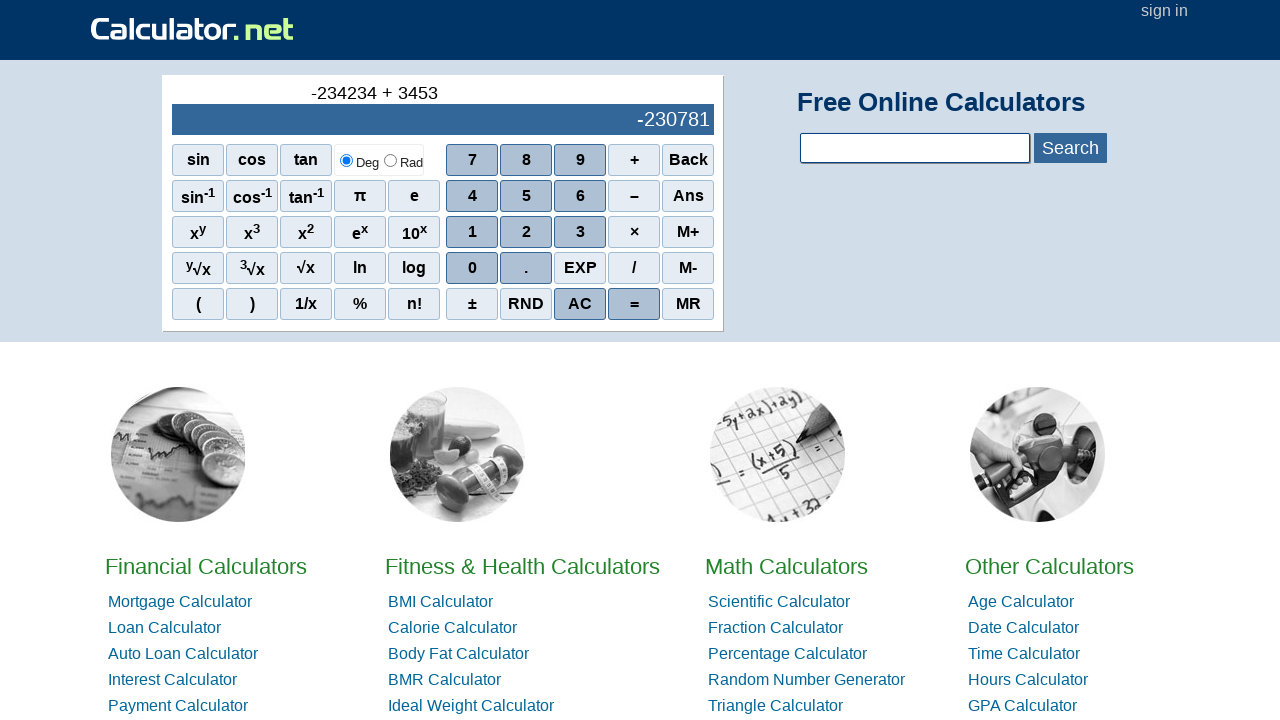

Clicked digit 4 (fifth digit of 345345) at (472, 196) on xpath=//span[text()='4']
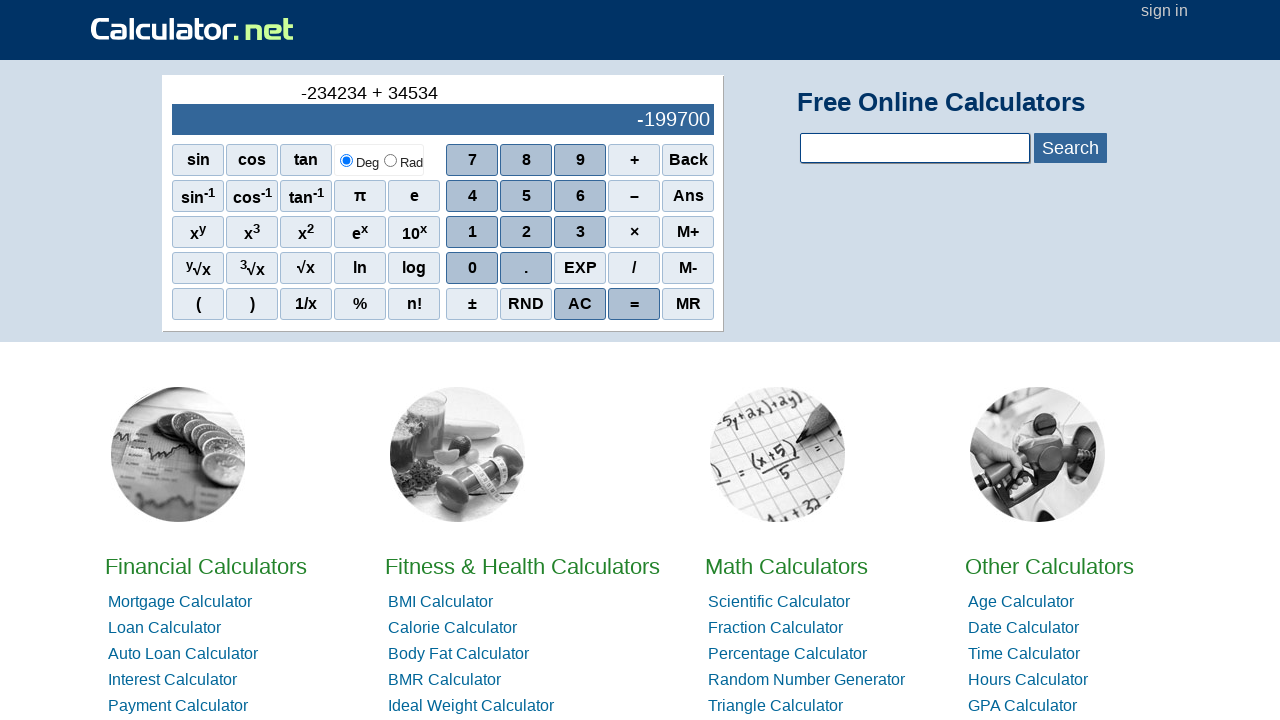

Clicked digit 5 (sixth digit of 345345) at (526, 196) on xpath=//span[text()='5']
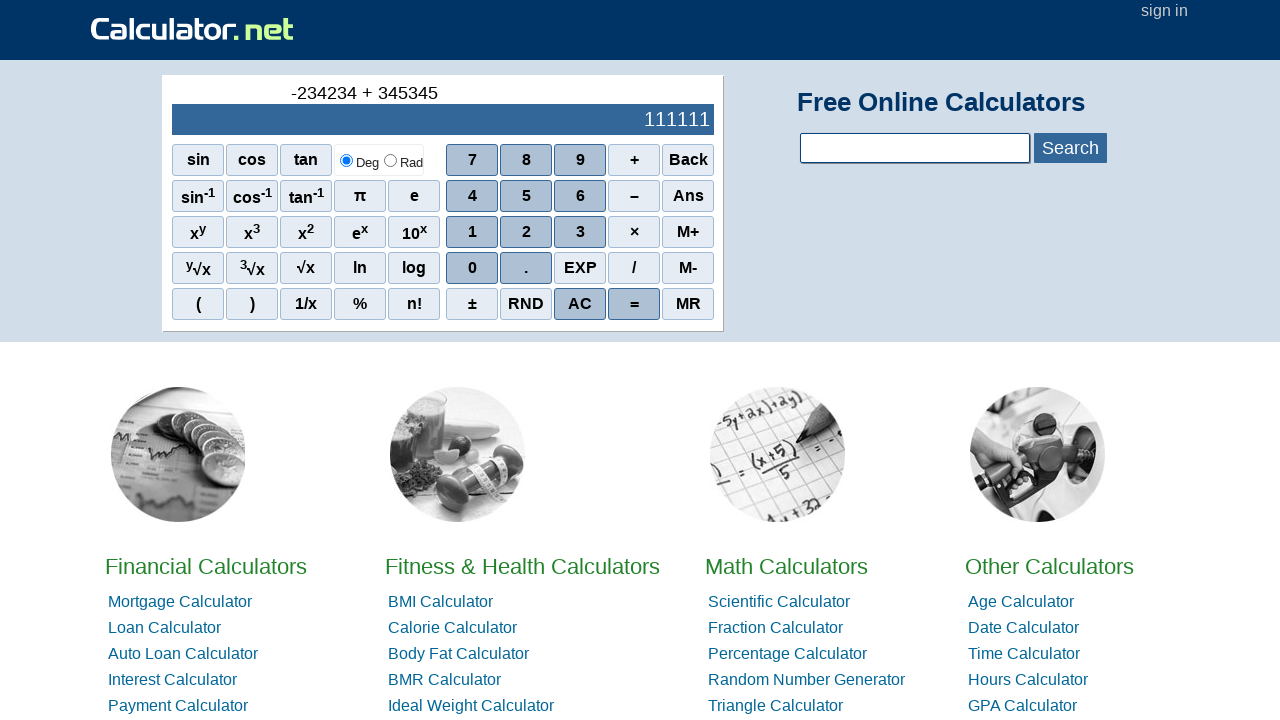

Clicked equals button to calculate result of -234234 + 345345 at (634, 304) on xpath=//span[text()='=']
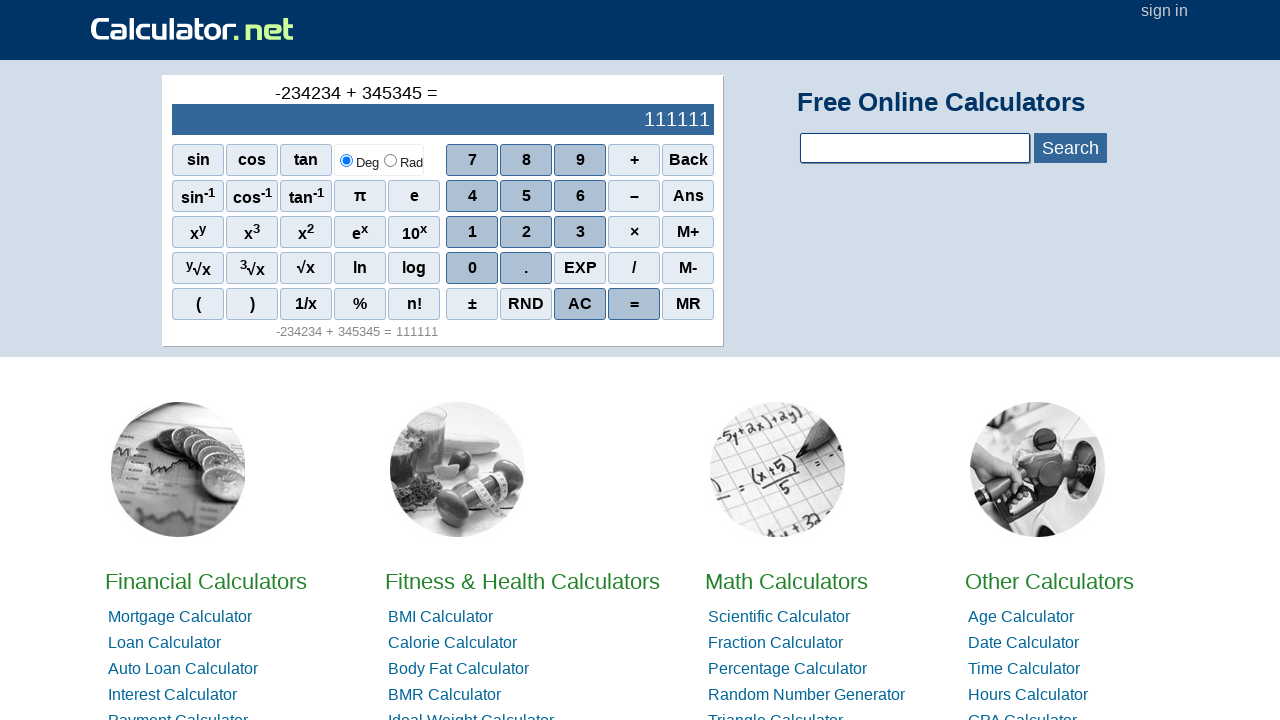

Located result element with ID 'sciOutPut'
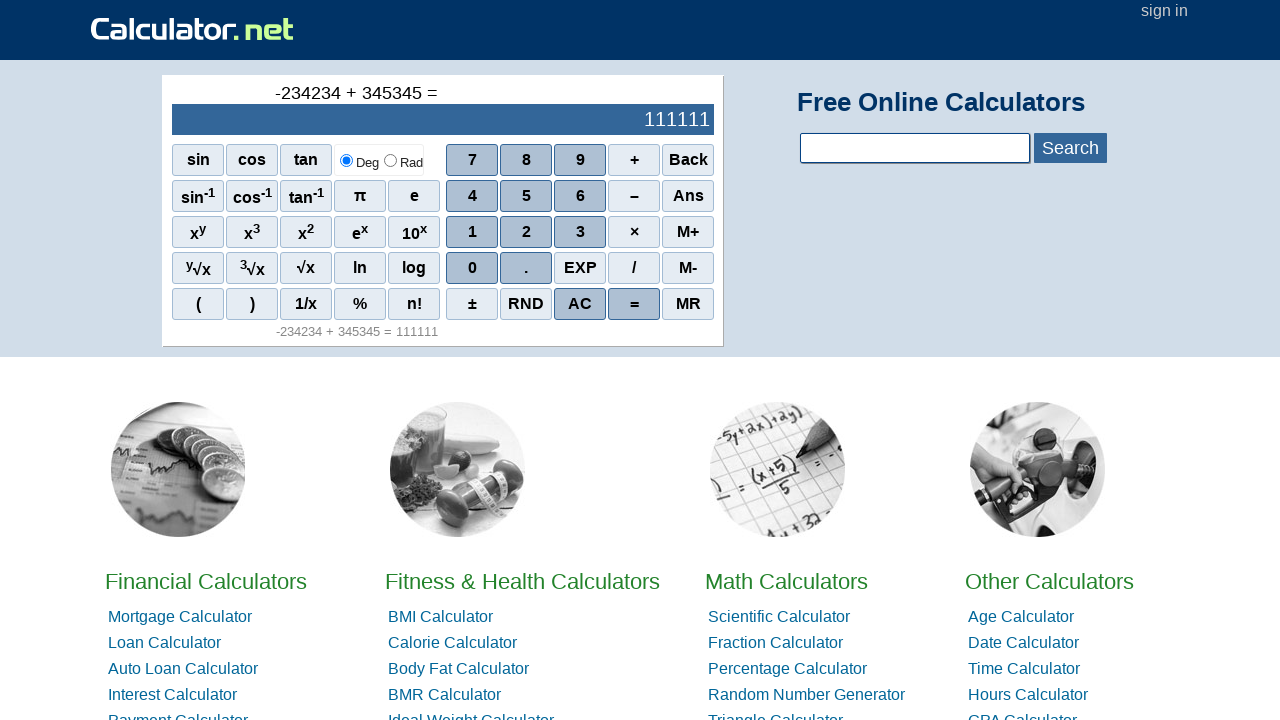

Verified result element is visible on the page
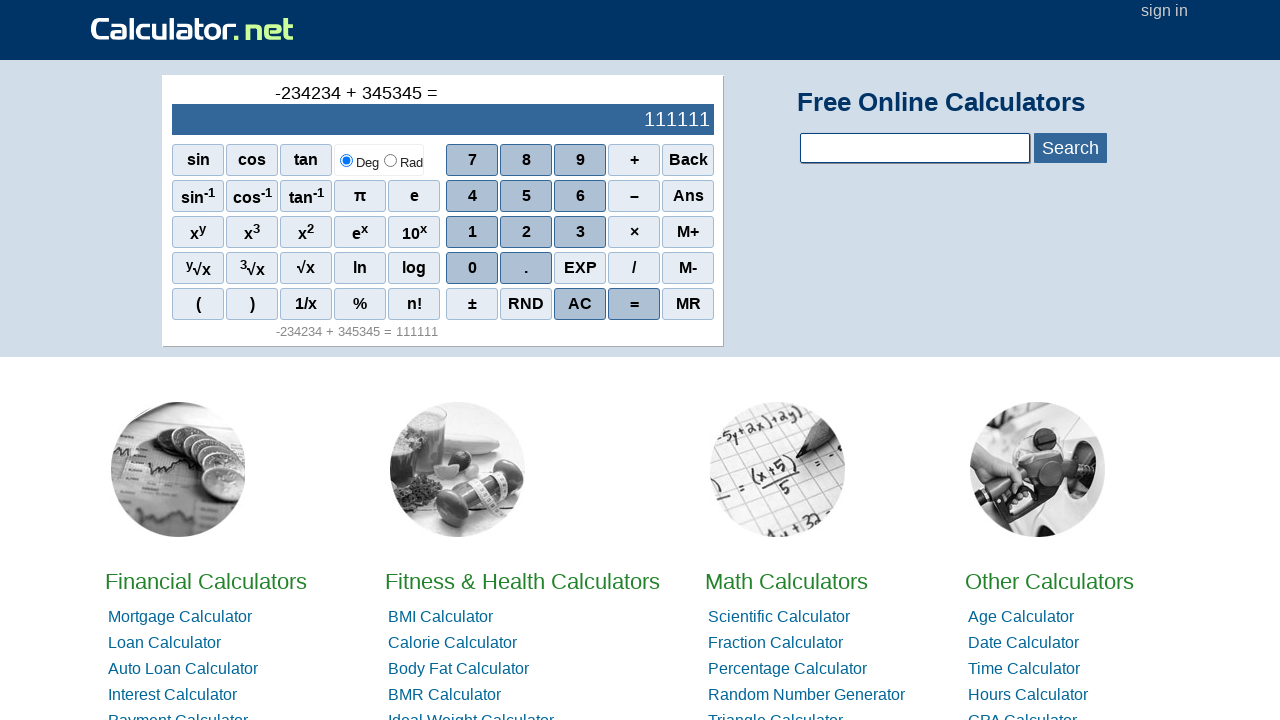

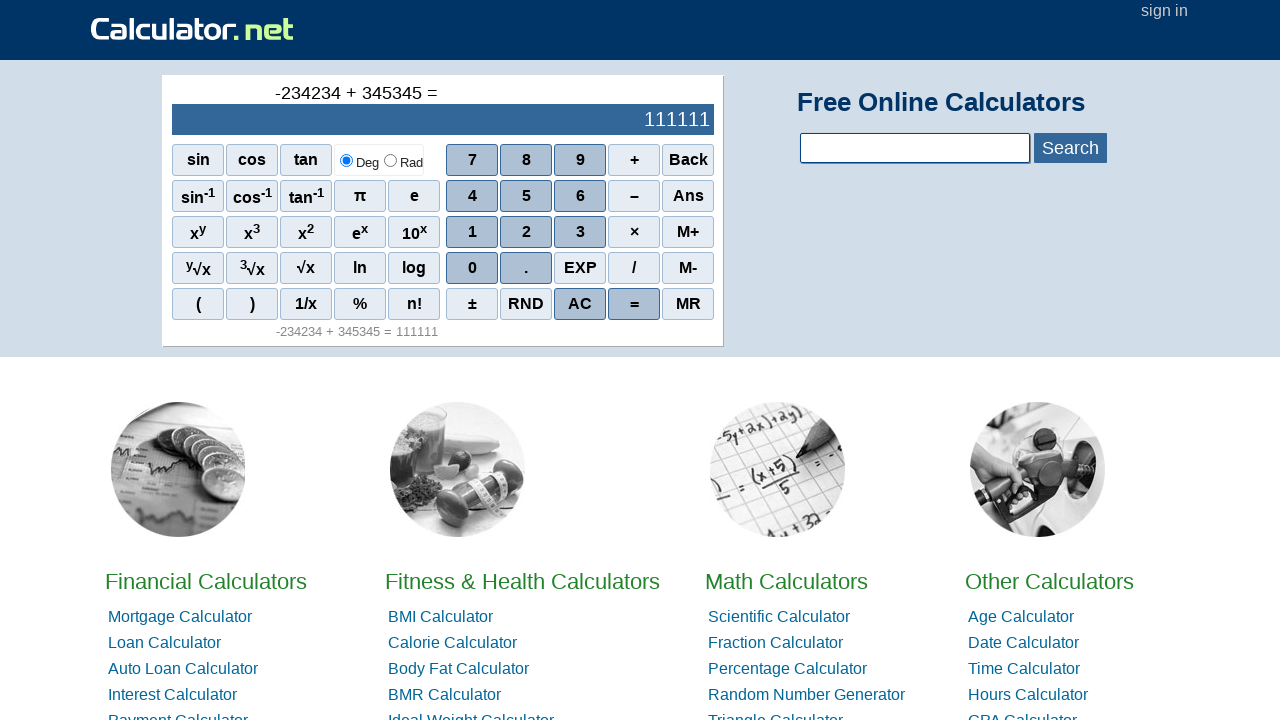